Tests that searching for a partial title returns multiple matching book results

Starting URL: https://automationbookstore.dev/

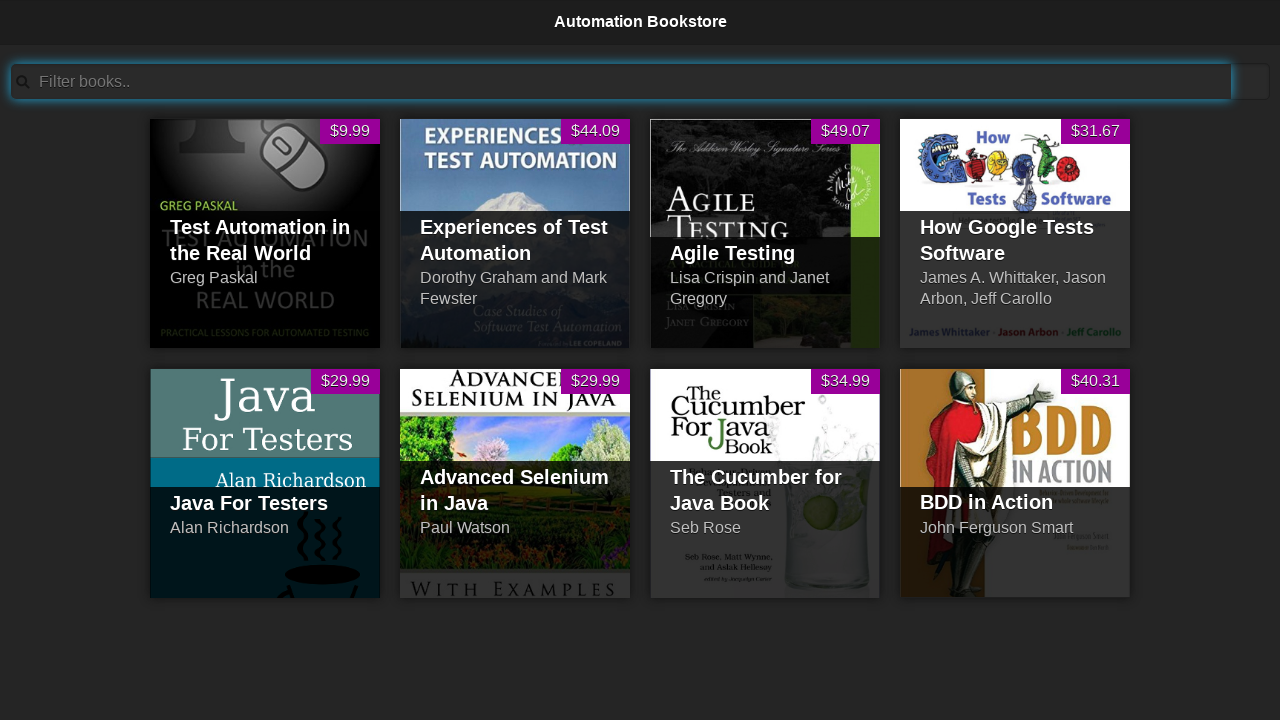

Filled search bar with partial title 'test' on #searchBar
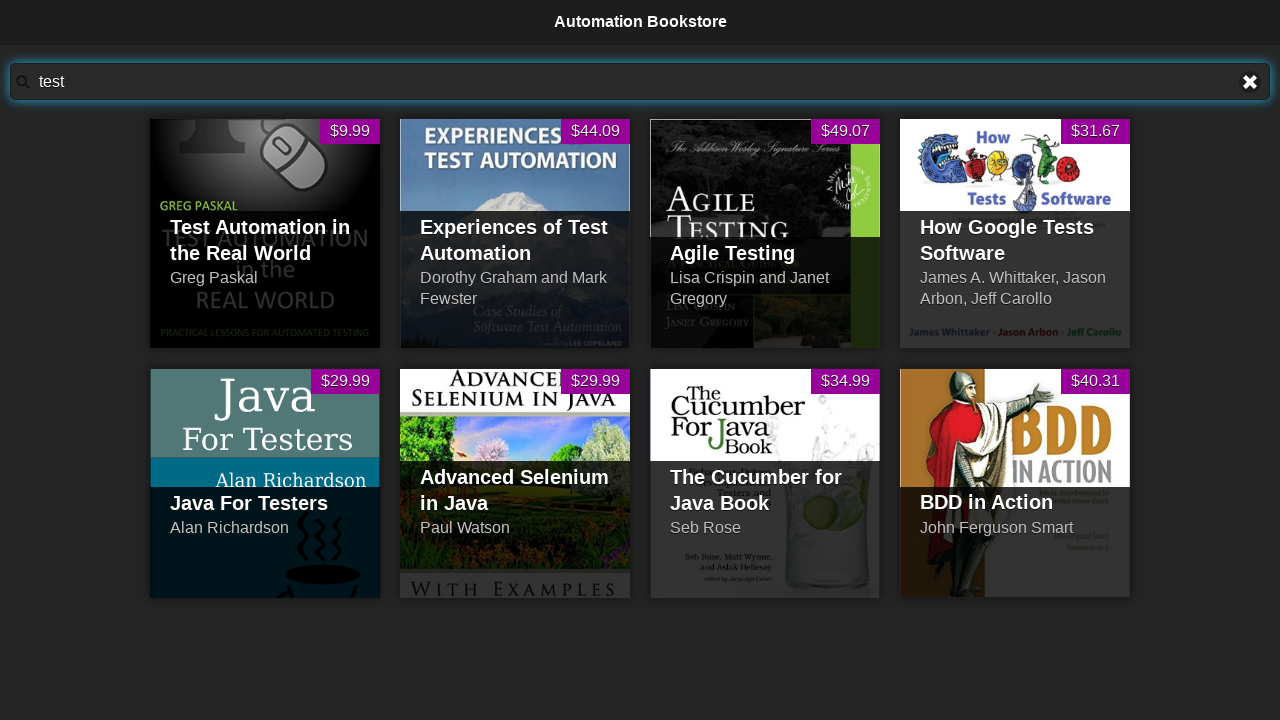

Non-matching books hidden
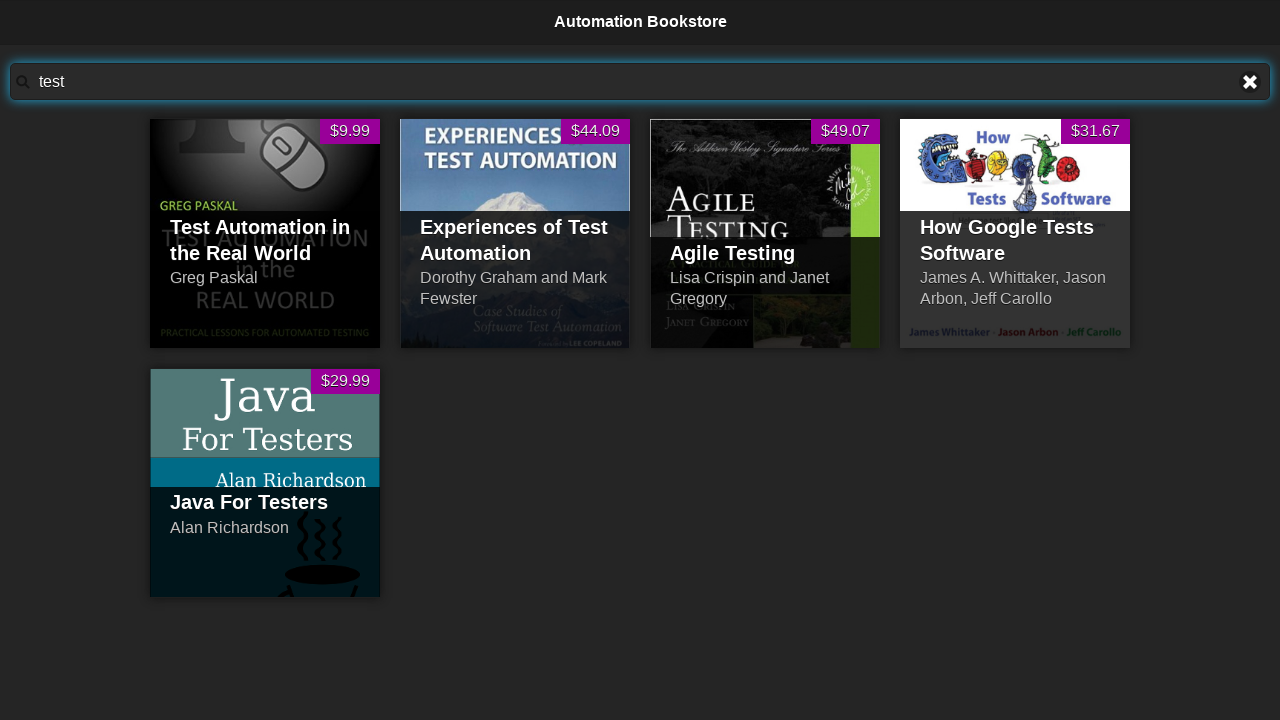

Multiple matching book results are now visible
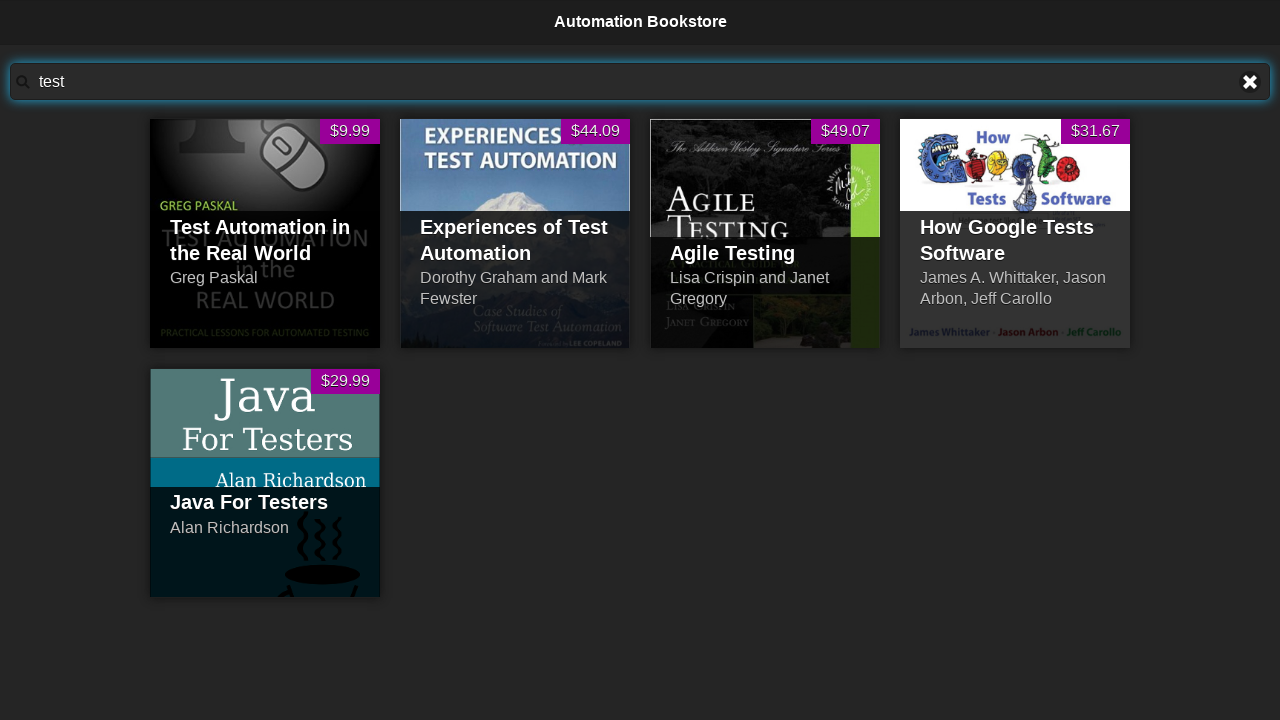

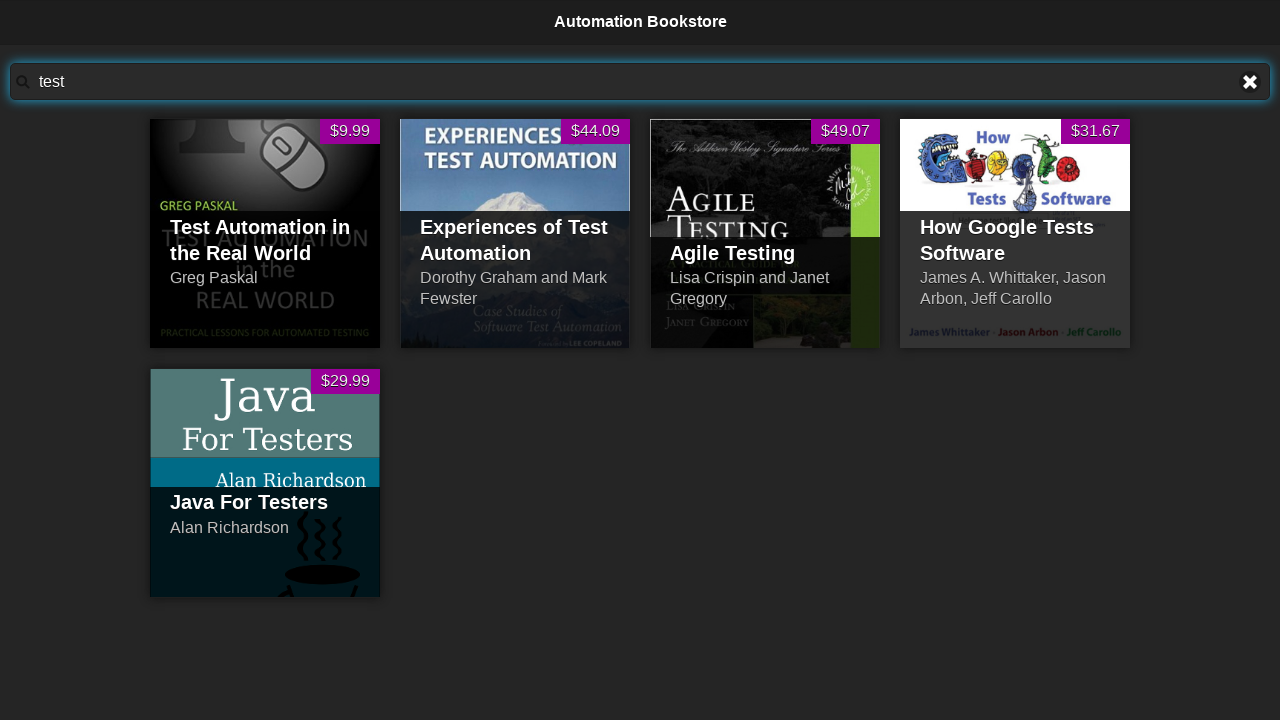